Tests keyboard actions on a text comparison tool by entering text in the first field, copying it, and pasting it into the second field using keyboard shortcuts

Starting URL: https://text-compare.com/

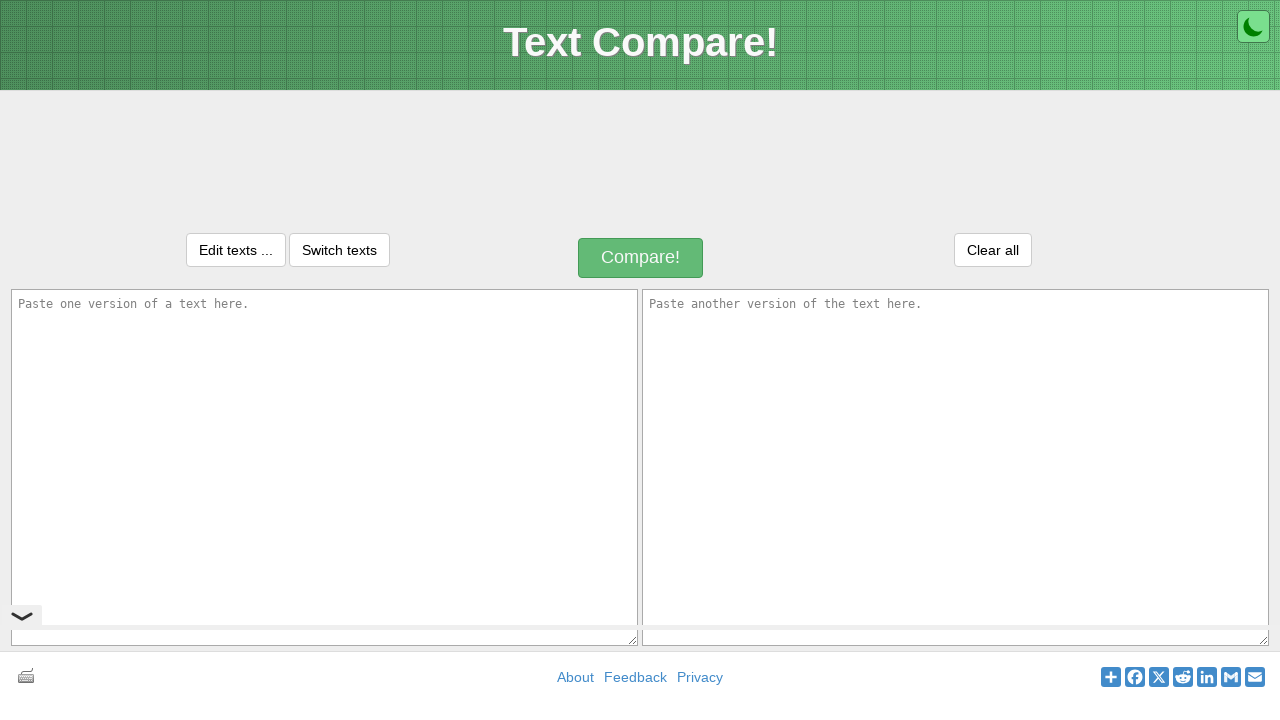

Entered 'ABCDEFG' in the first text field on textarea[name='text1']
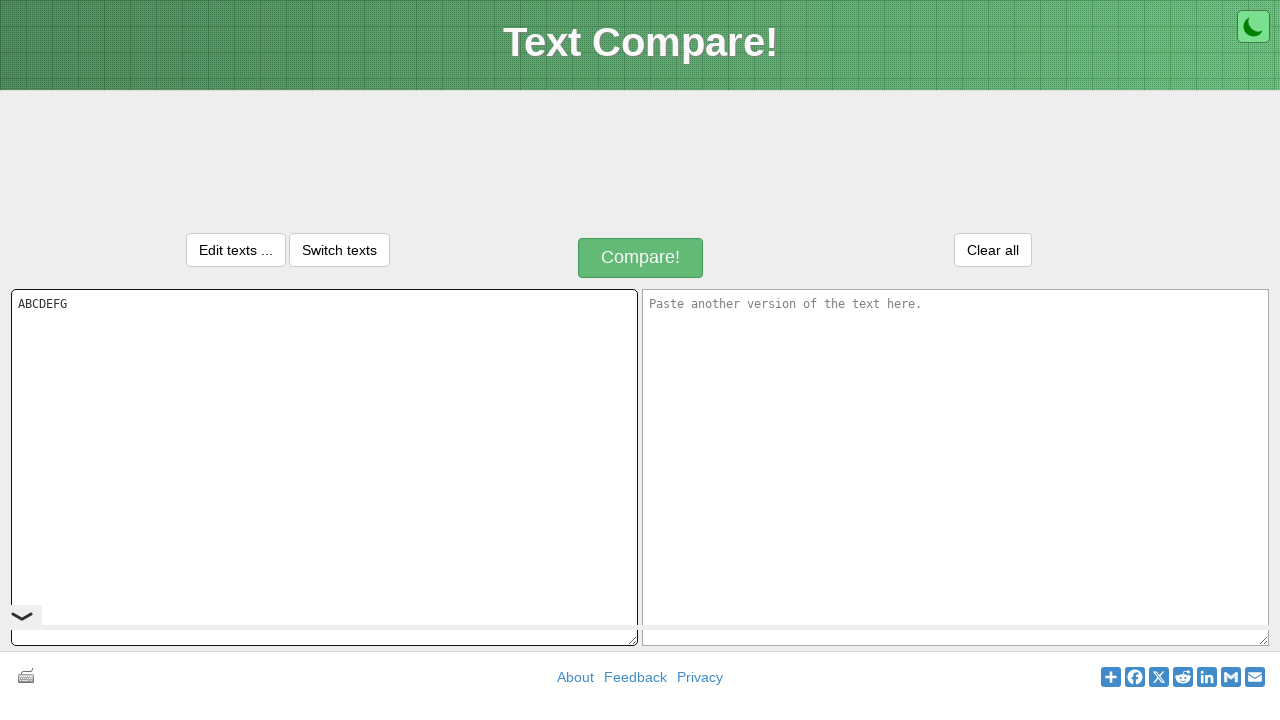

Selected all text in the first field using Ctrl+A
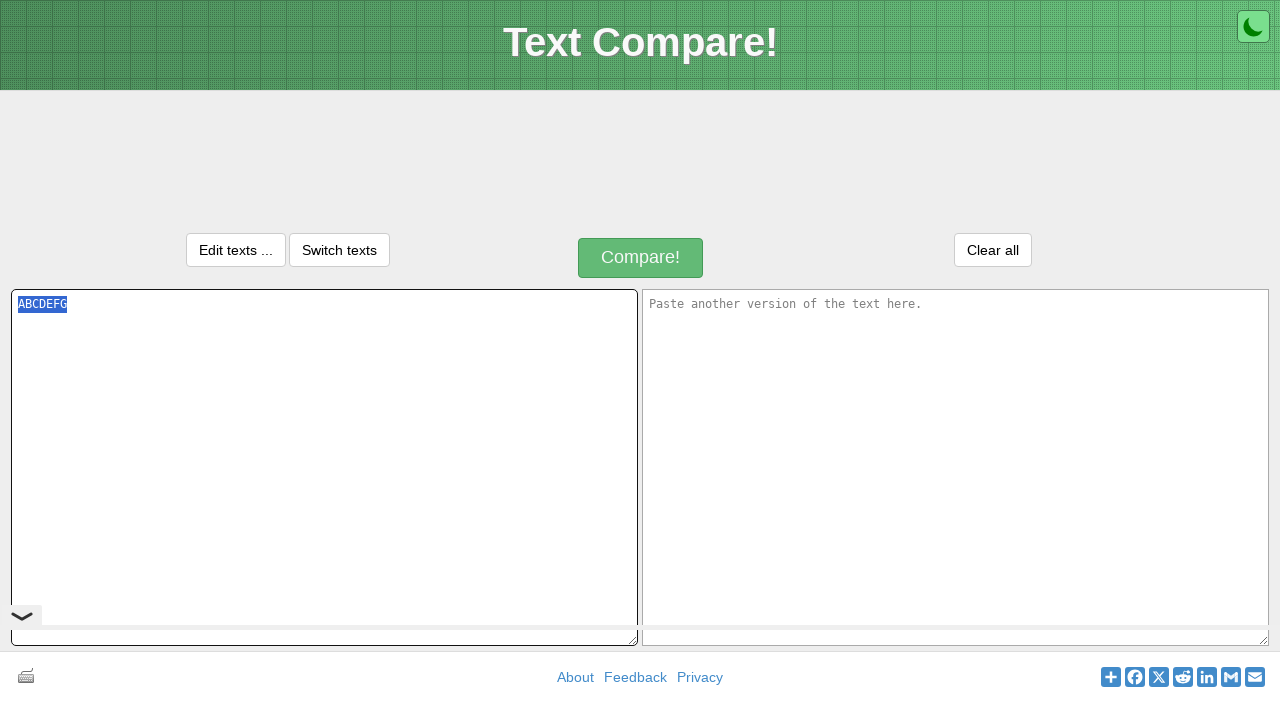

Copied the selected text using Ctrl+C
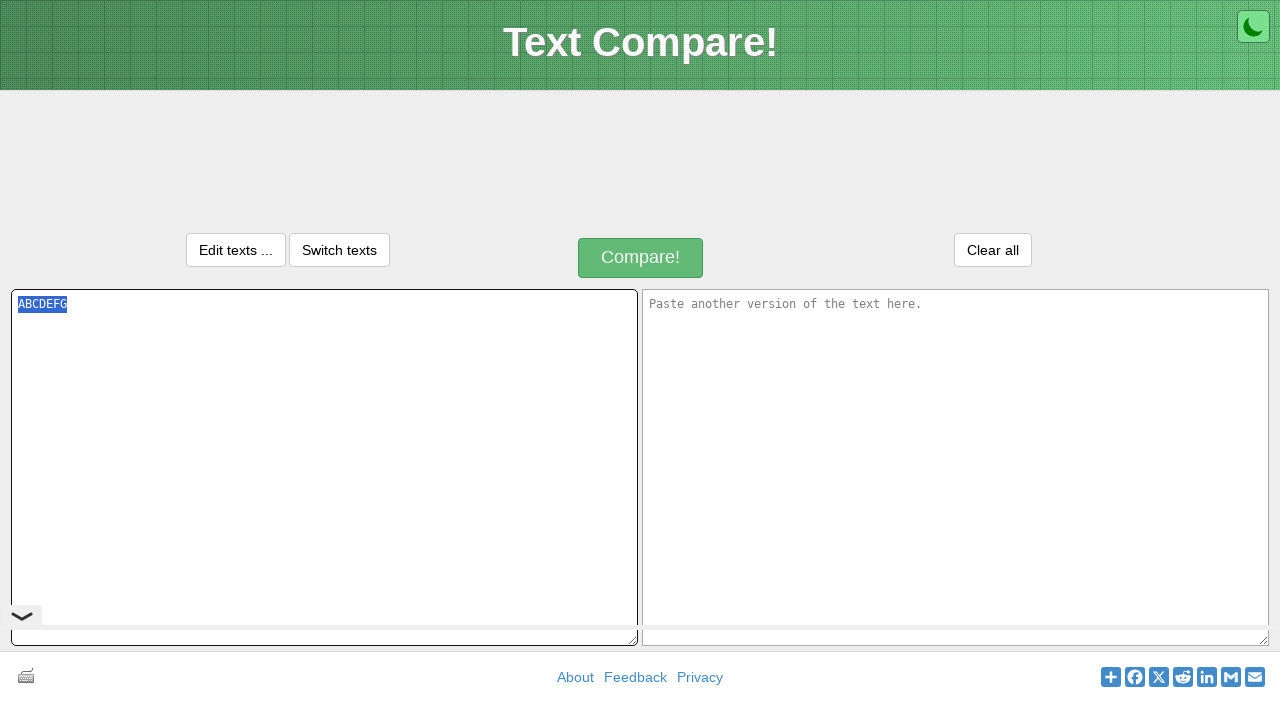

Moved to the second text field using Tab key
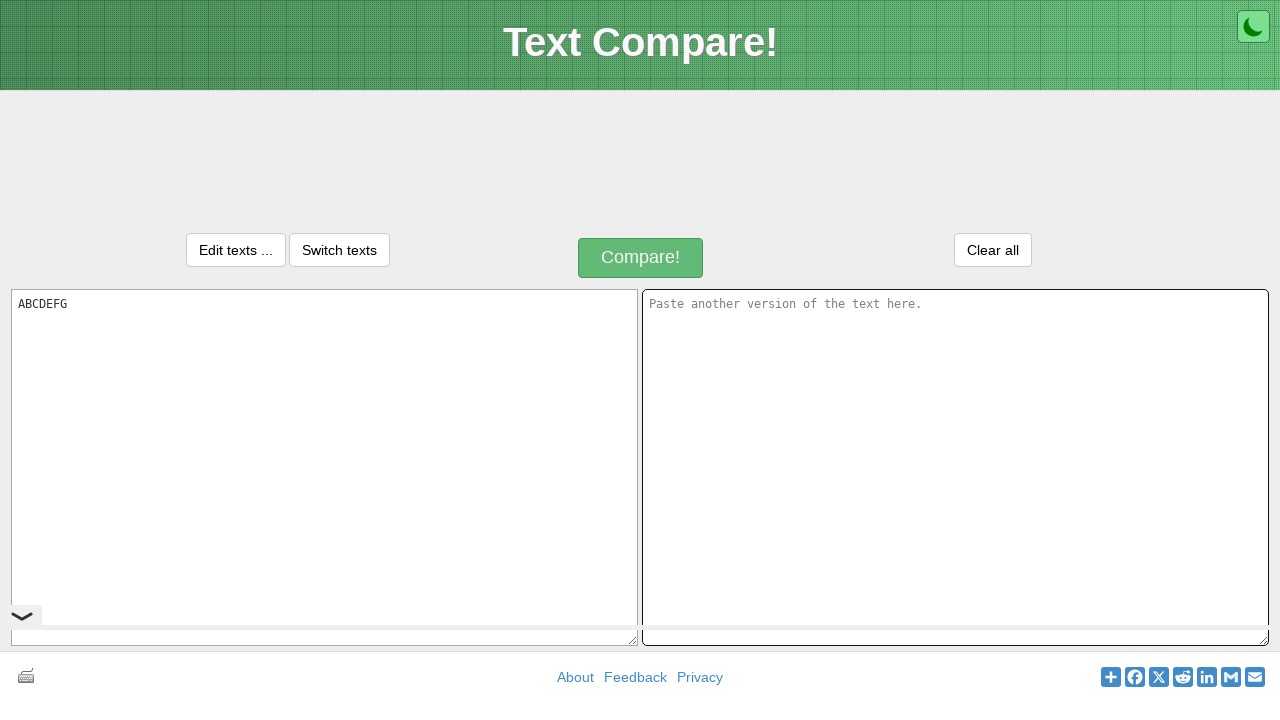

Pasted the copied text into the second field using Ctrl+V
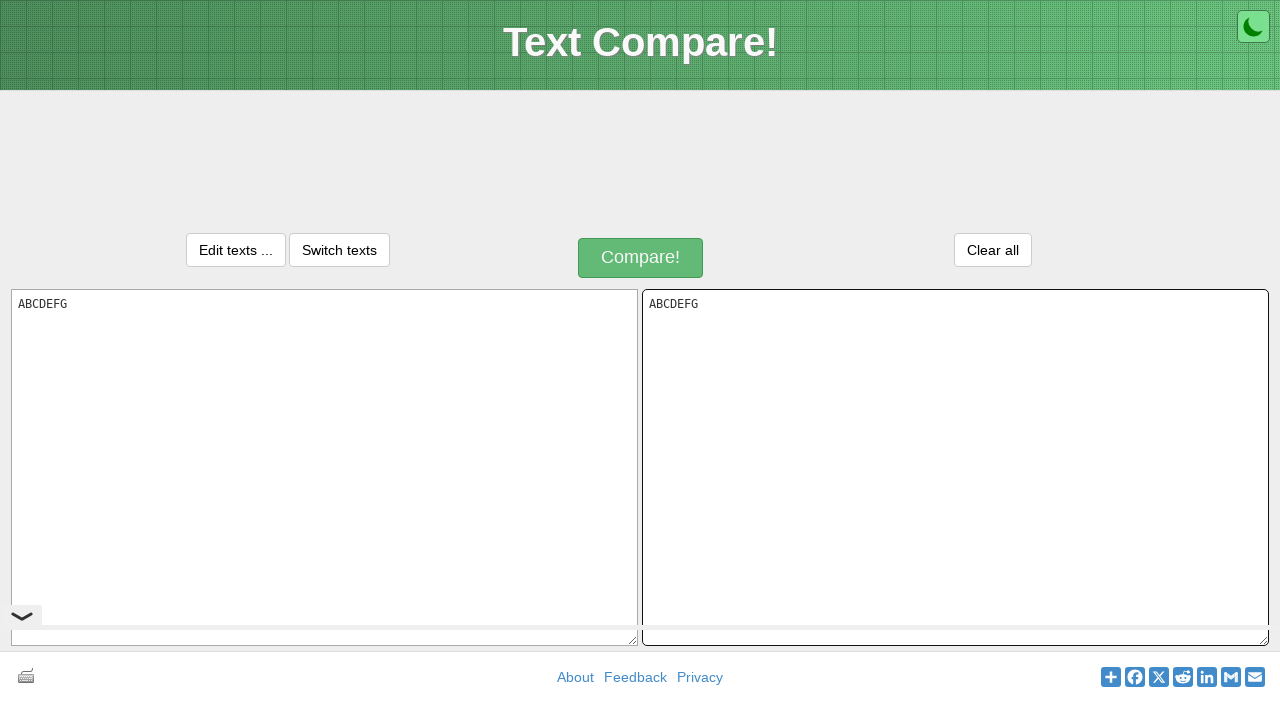

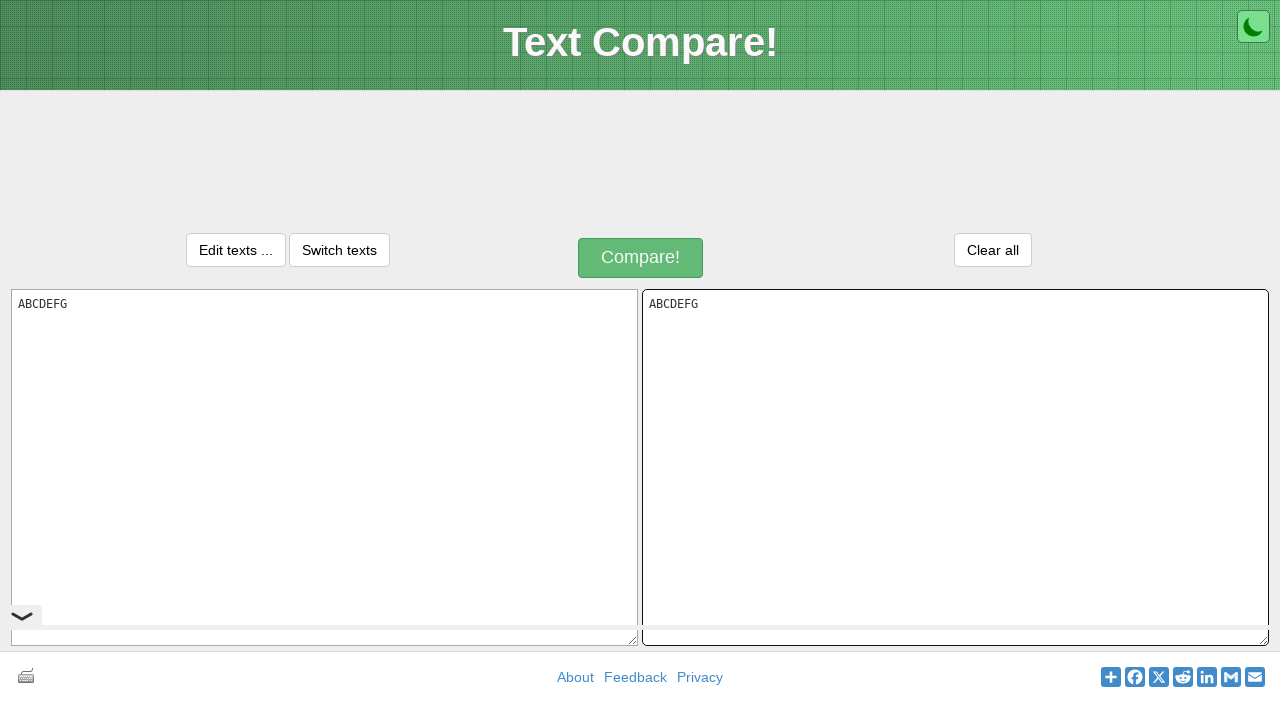